Tests that edits are saved when the input loses focus (blur event)

Starting URL: https://demo.playwright.dev/todomvc

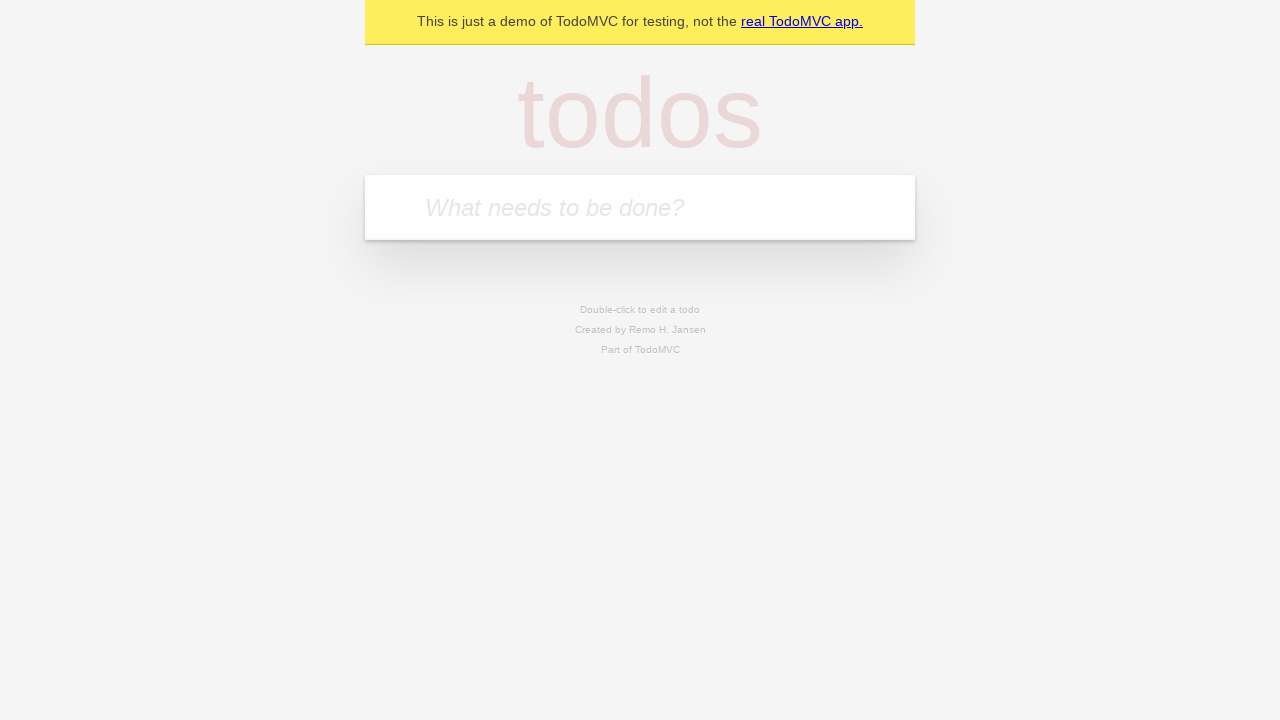

Filled new todo input with 'buy some cheese' on internal:attr=[placeholder="What needs to be done?"i]
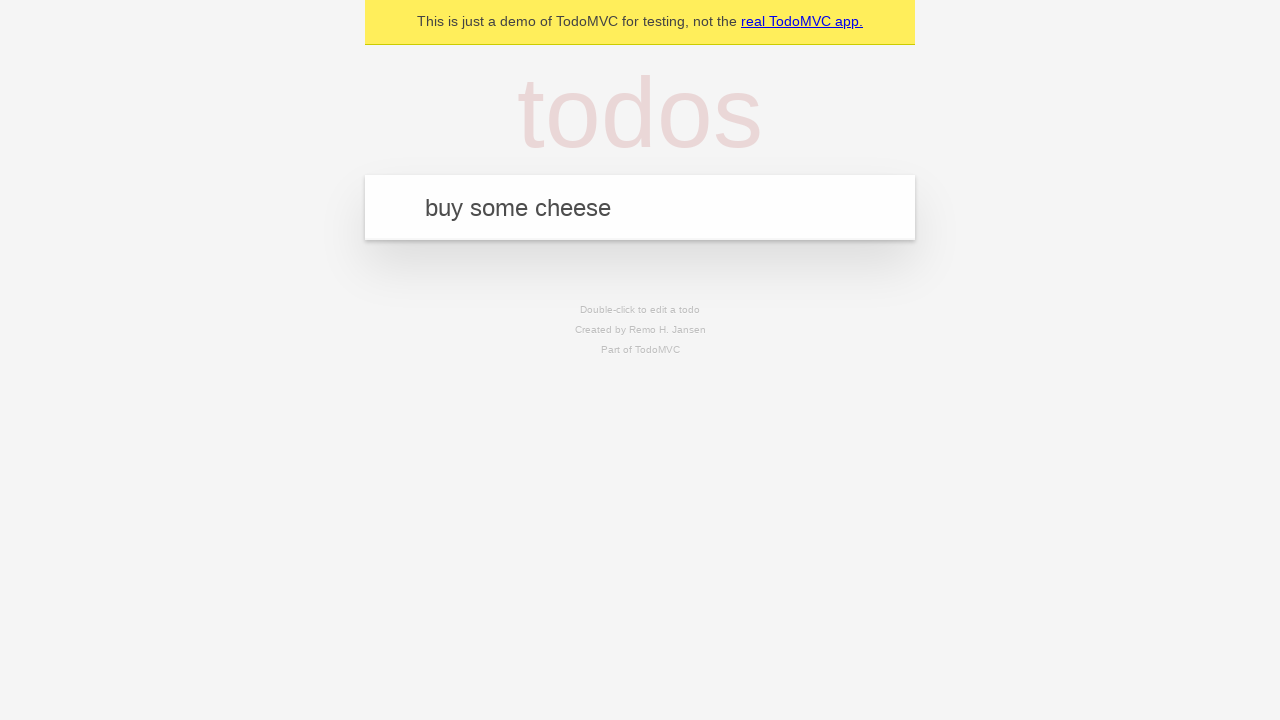

Pressed Enter to create first todo on internal:attr=[placeholder="What needs to be done?"i]
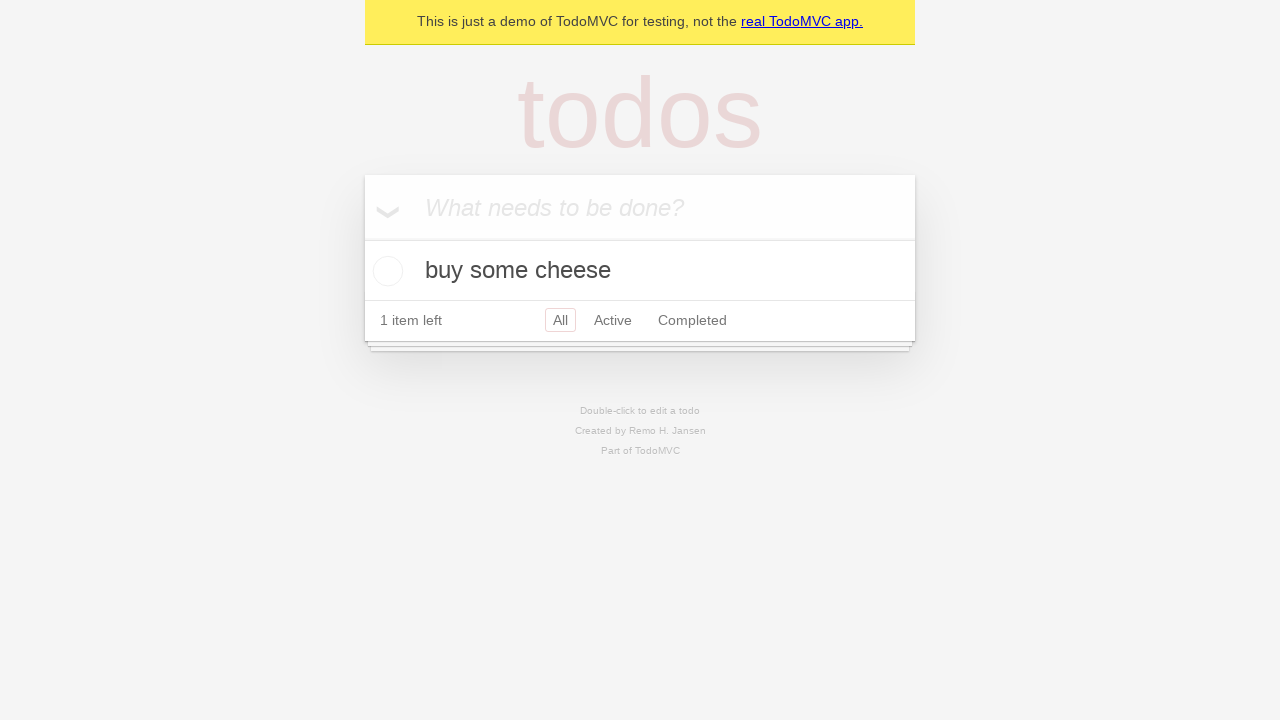

Filled new todo input with 'feed the cat' on internal:attr=[placeholder="What needs to be done?"i]
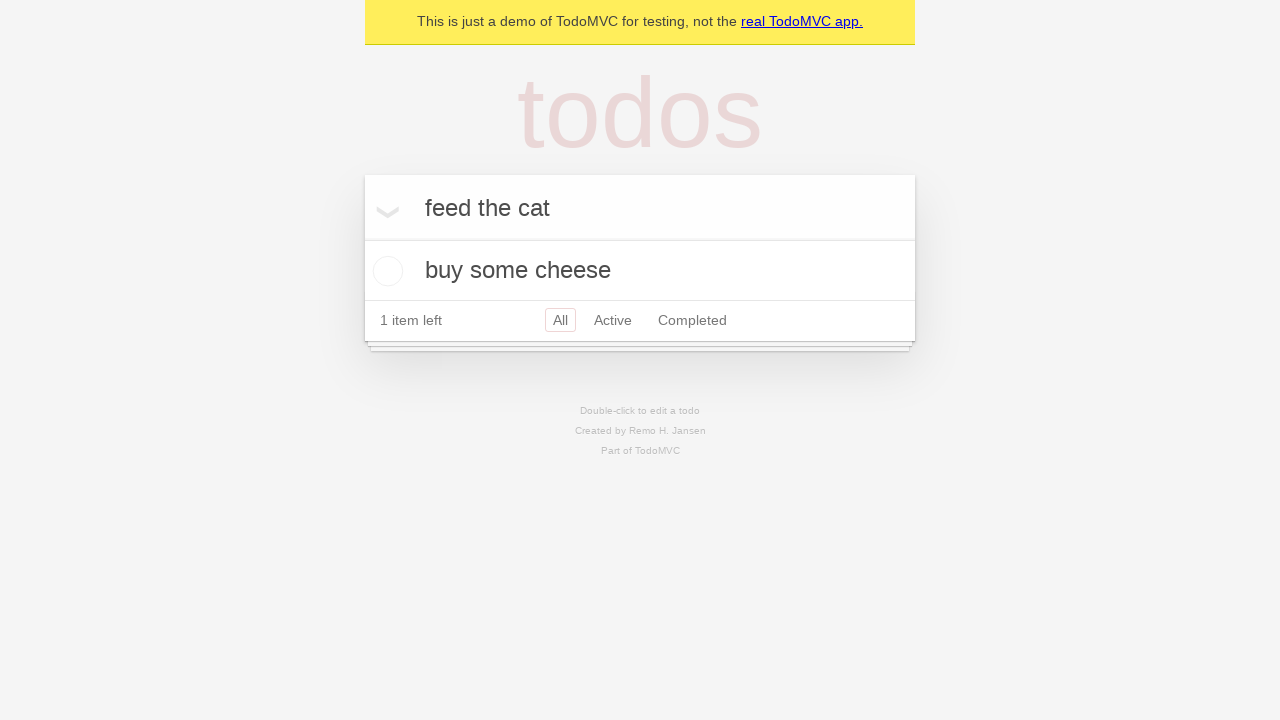

Pressed Enter to create second todo on internal:attr=[placeholder="What needs to be done?"i]
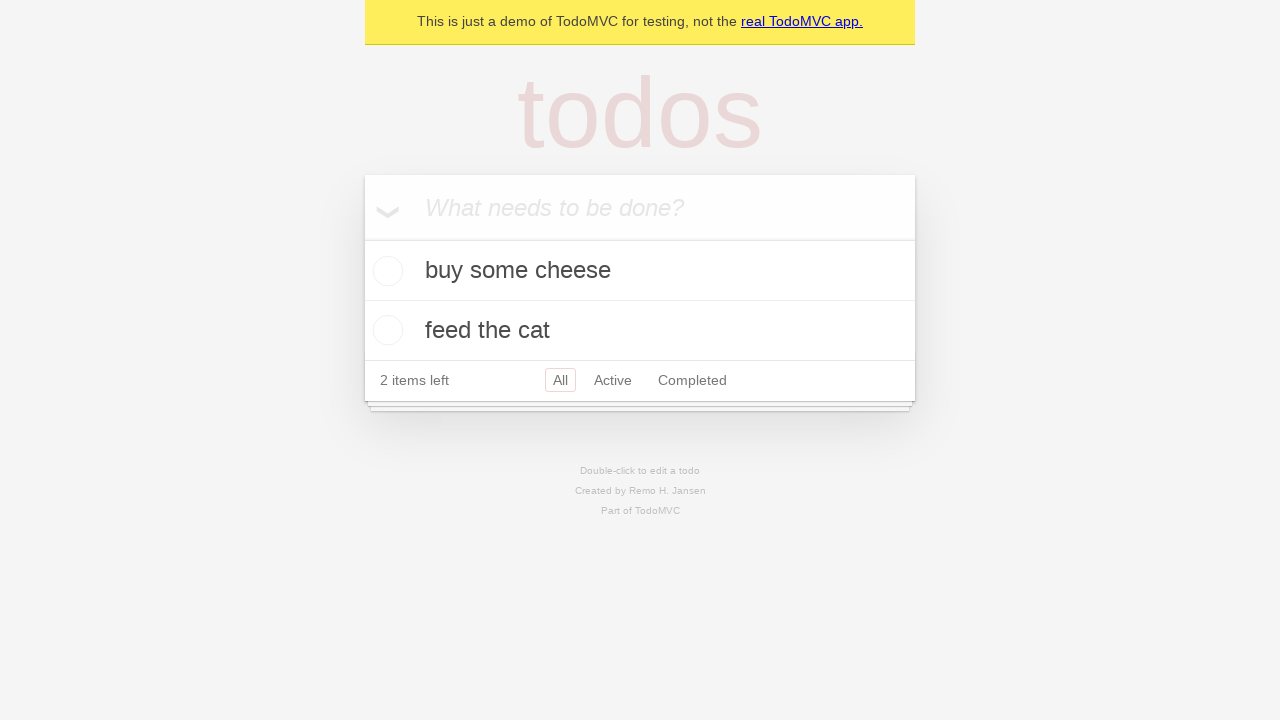

Filled new todo input with 'book a doctors appointment' on internal:attr=[placeholder="What needs to be done?"i]
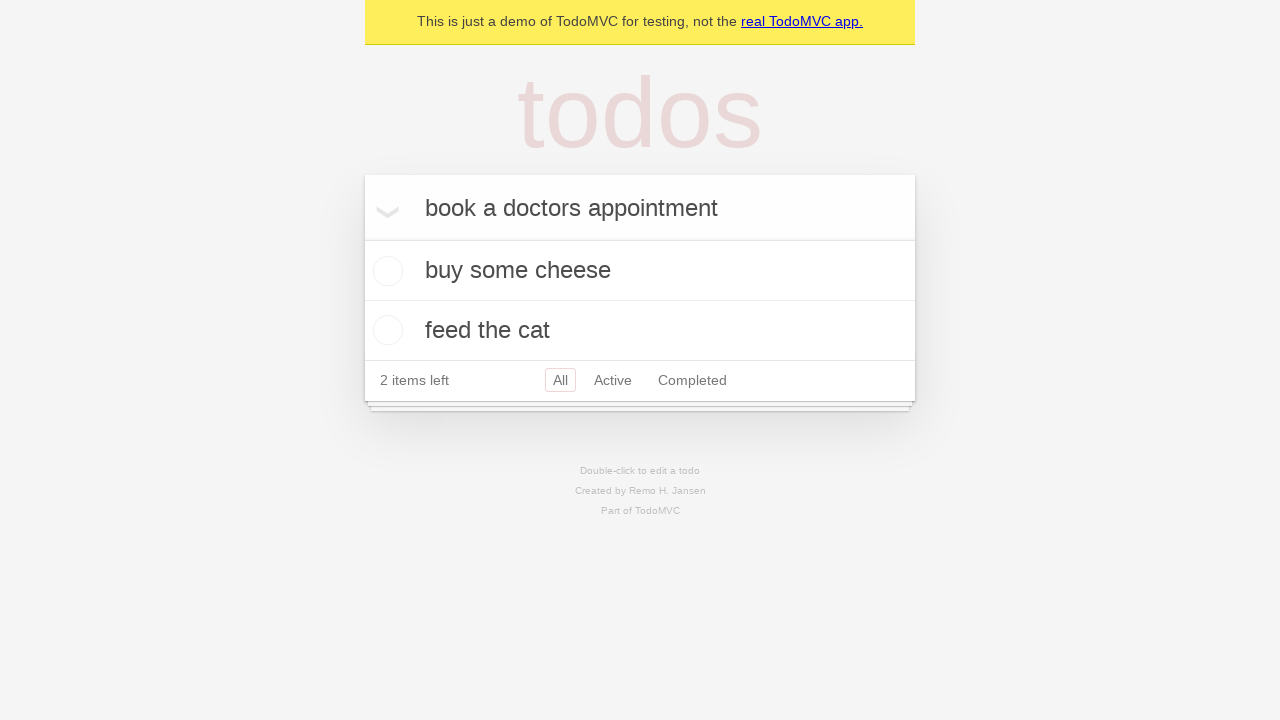

Pressed Enter to create third todo on internal:attr=[placeholder="What needs to be done?"i]
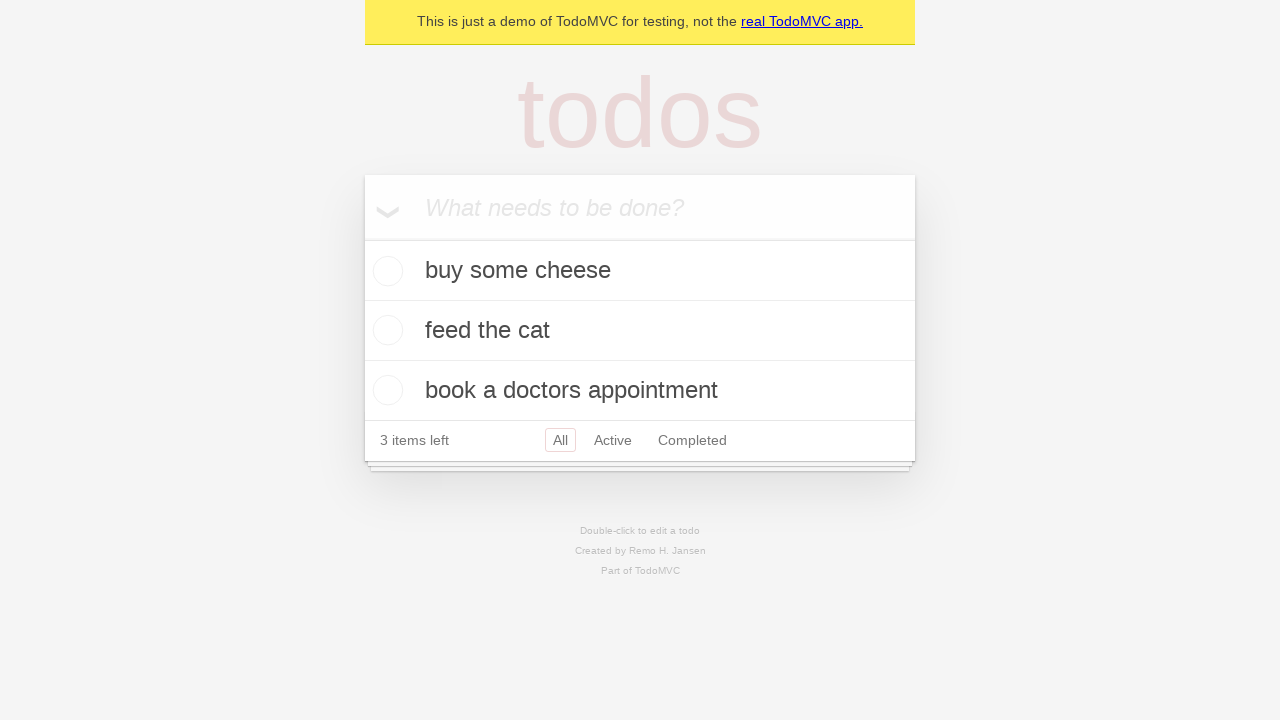

Waited for all 3 todos to be created
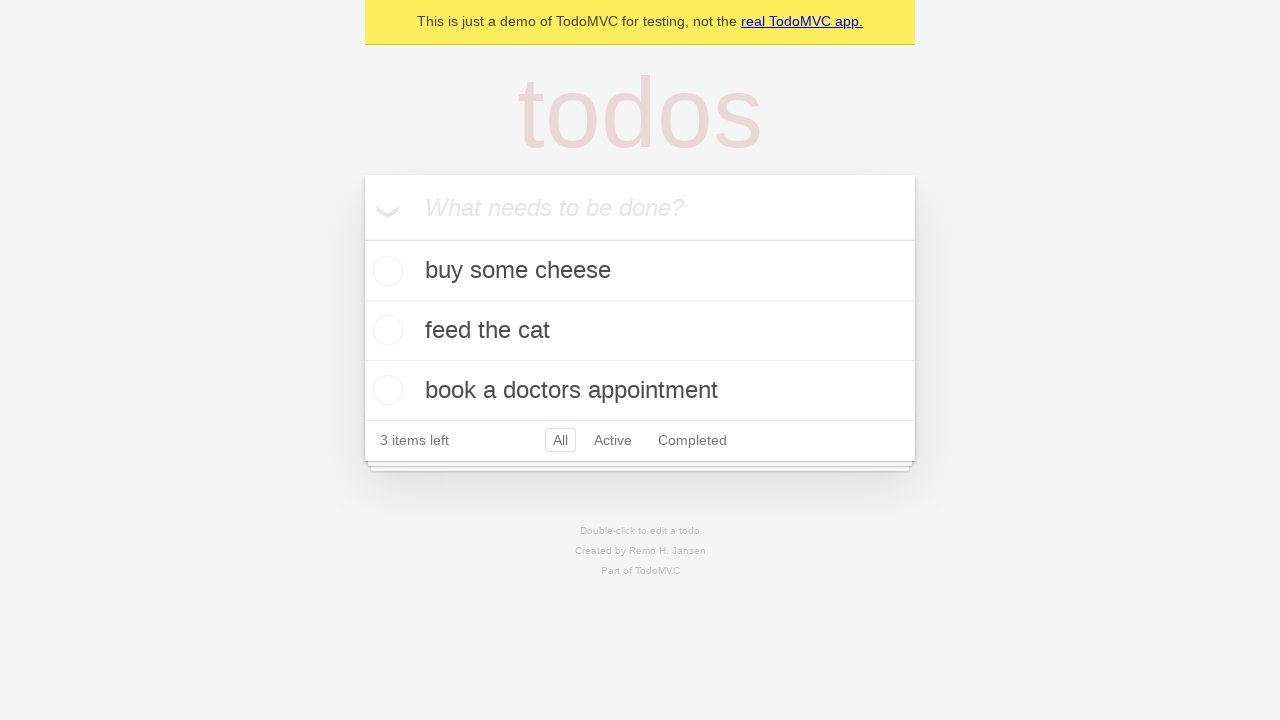

Double-clicked on second todo item to enter edit mode at (640, 331) on internal:testid=[data-testid="todo-item"s] >> nth=1
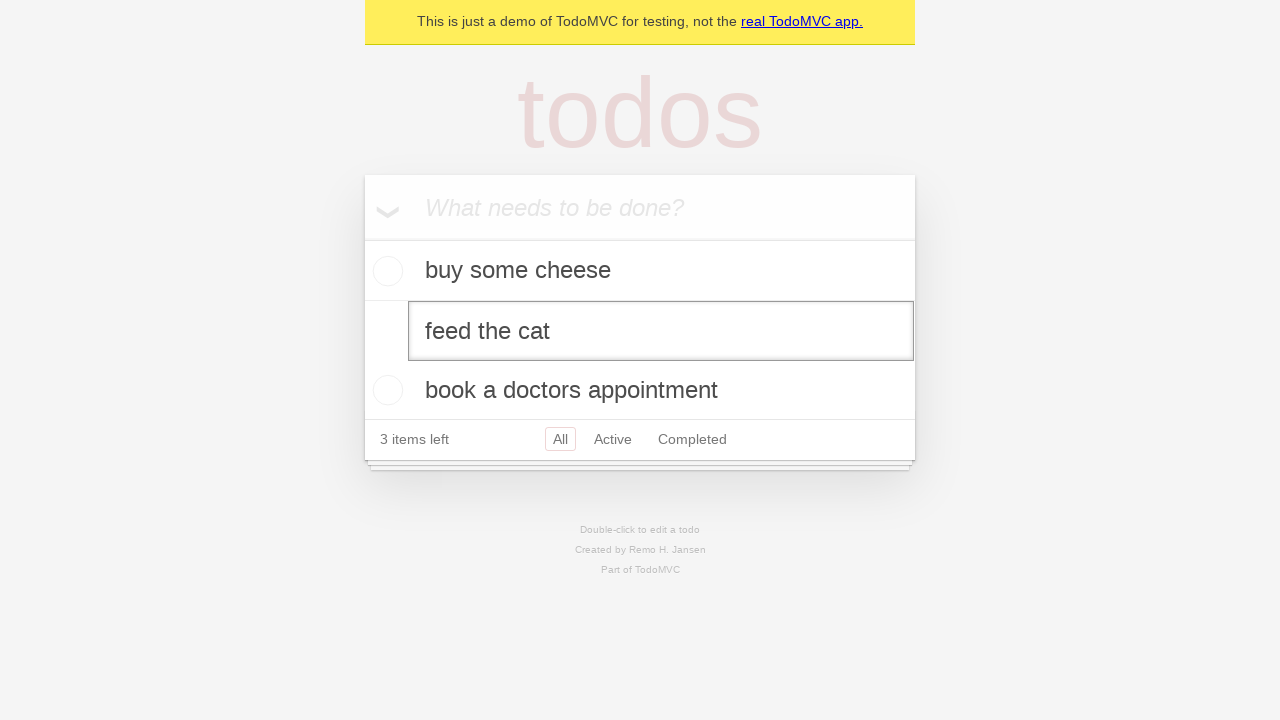

Filled edit input with 'buy some sausages' on internal:testid=[data-testid="todo-item"s] >> nth=1 >> internal:role=textbox[nam
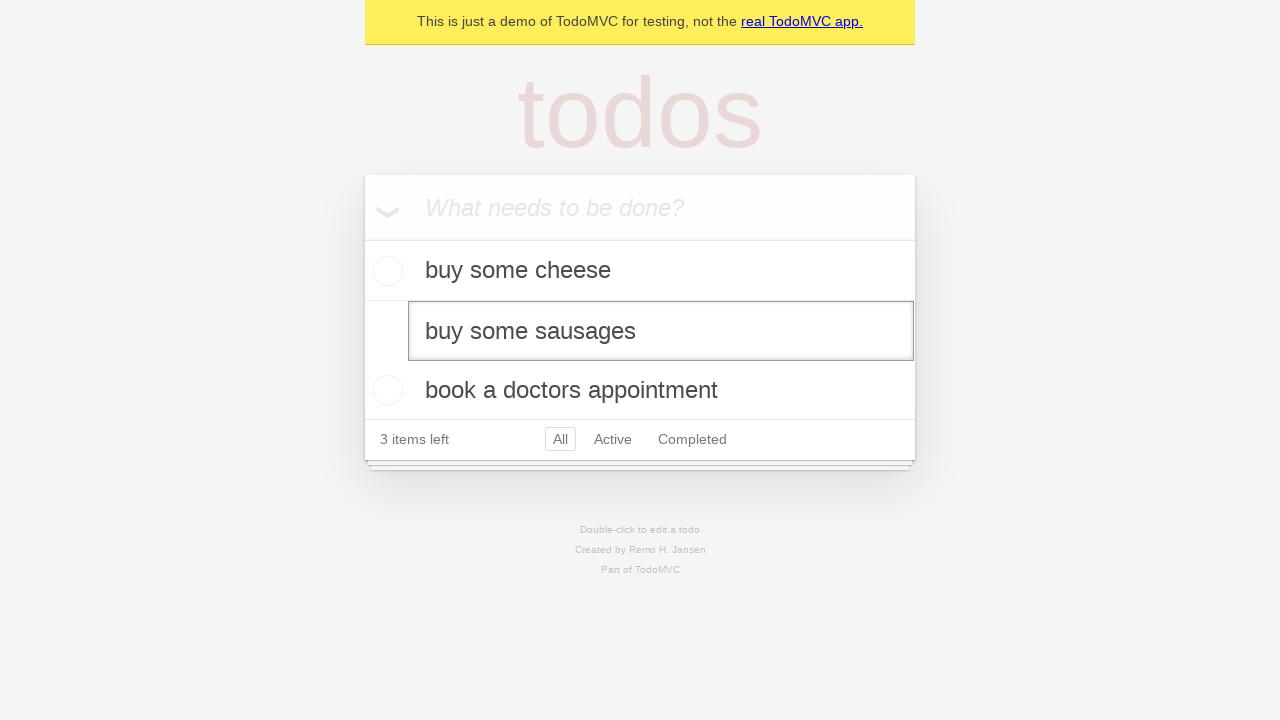

Dispatched blur event to save edits
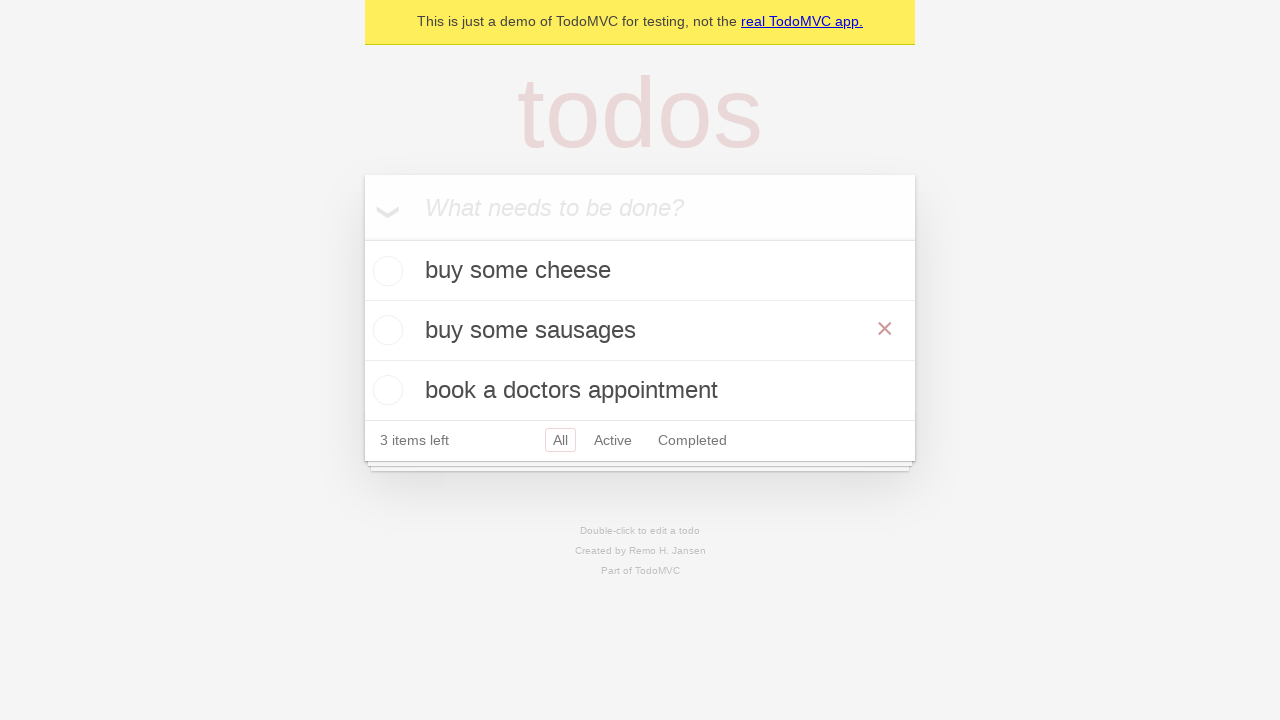

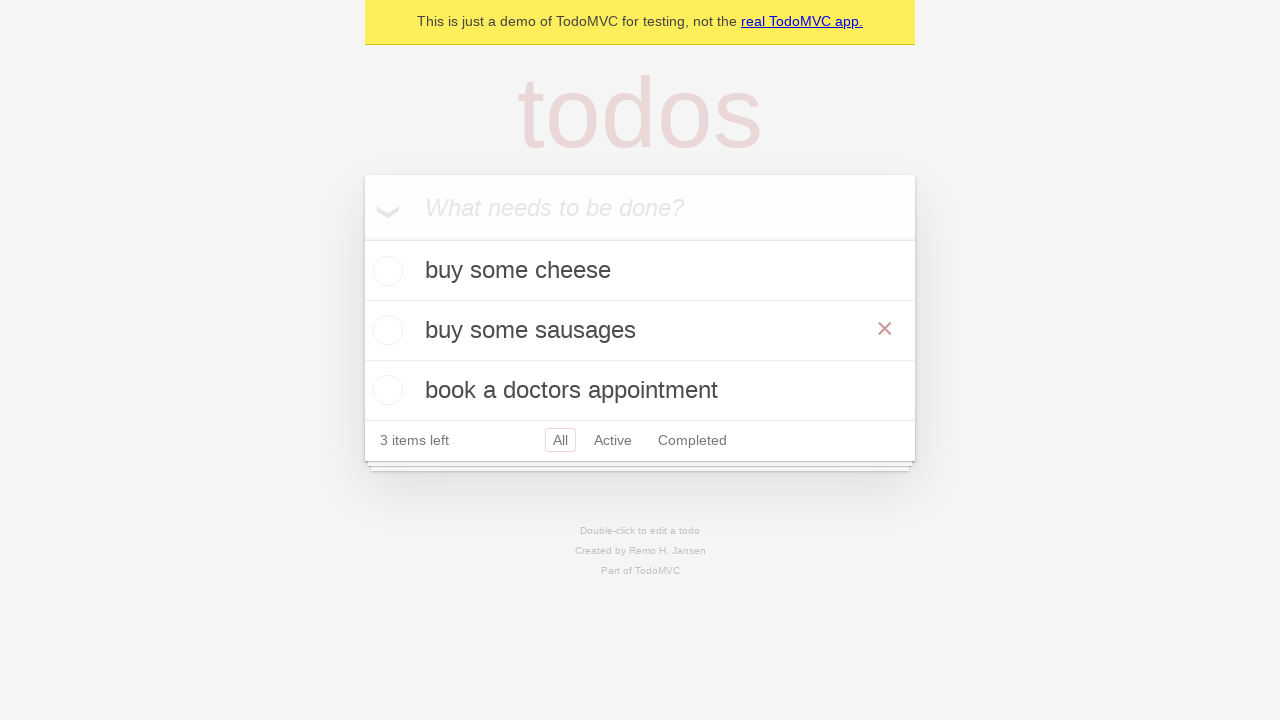